Tests navigation on python.org by clicking on the Downloads and Documentation links, then scrolling down the page.

Starting URL: https://www.python.org

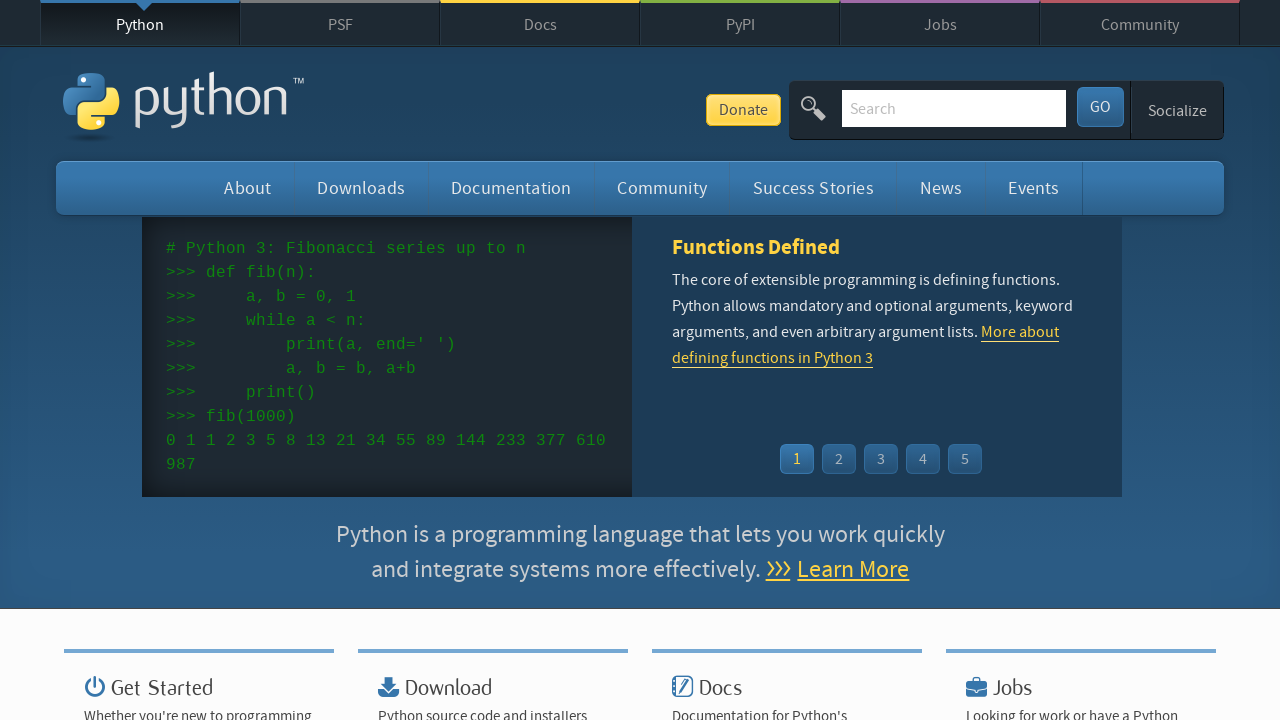

Clicked on Downloads link at (361, 188) on text=Downloads
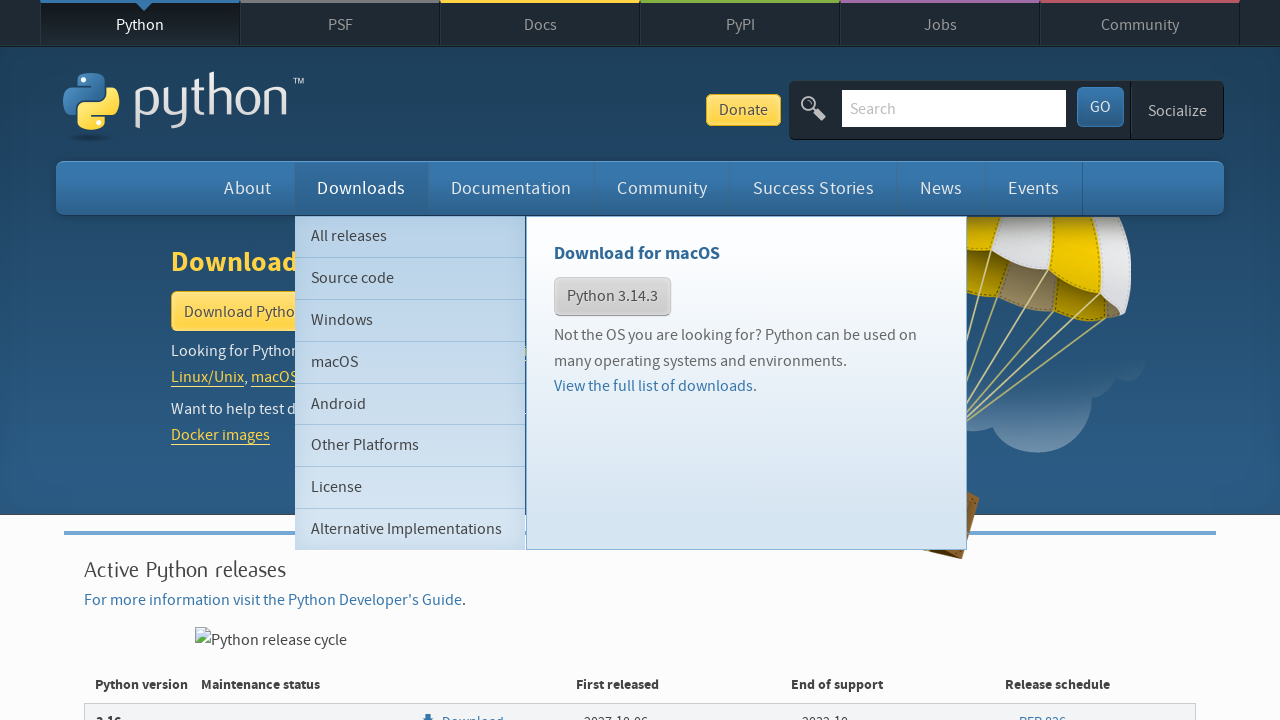

Downloads page loaded (networkidle)
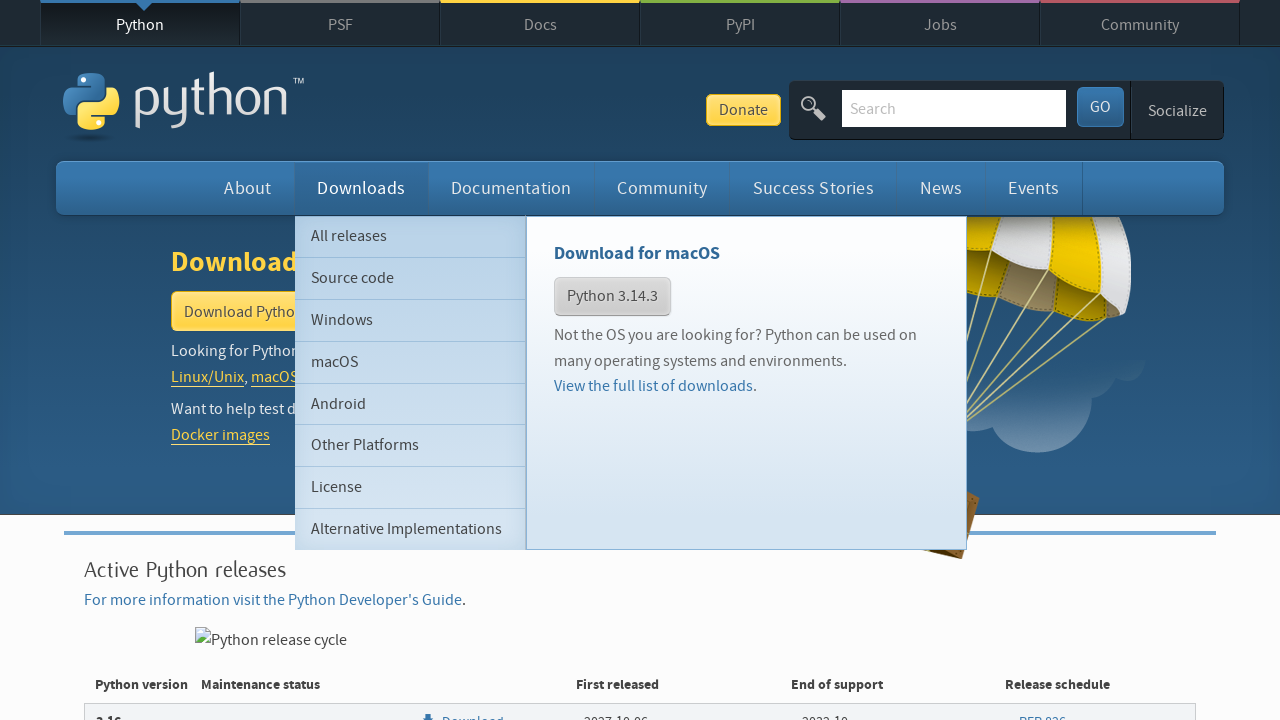

Clicked on Documentation link at (511, 188) on text=Documentation
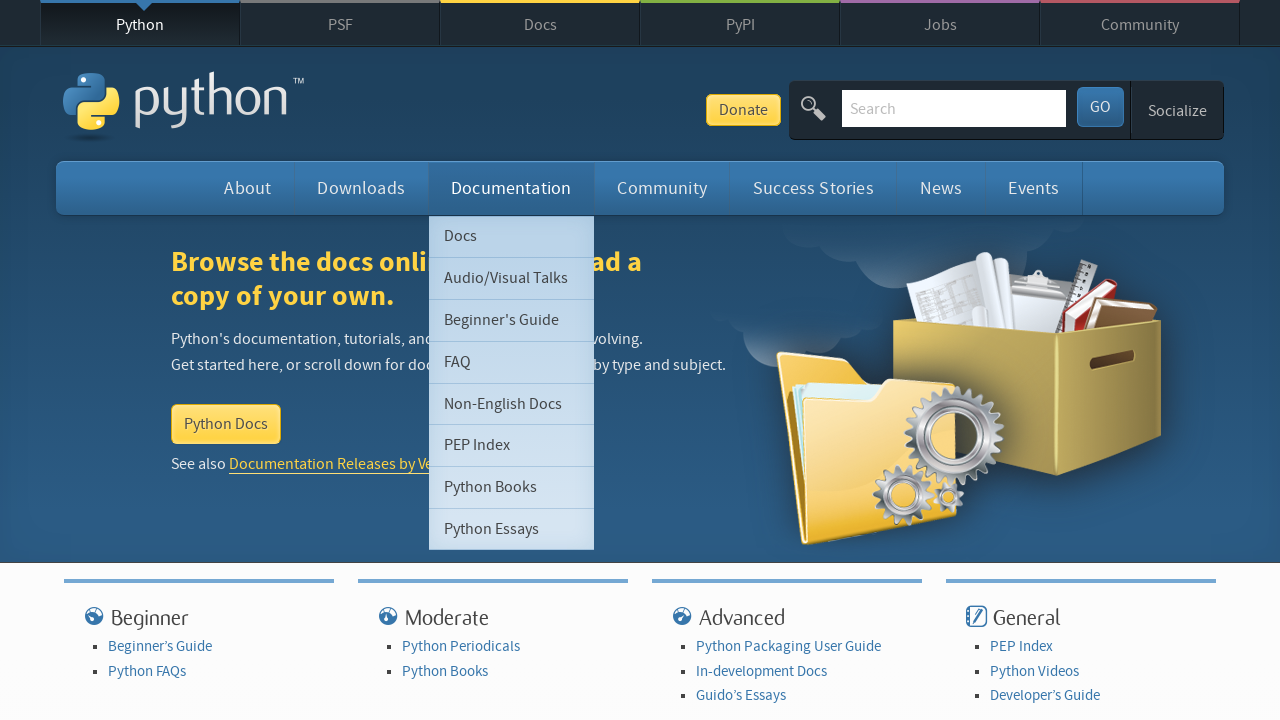

Documentation page loaded (networkidle)
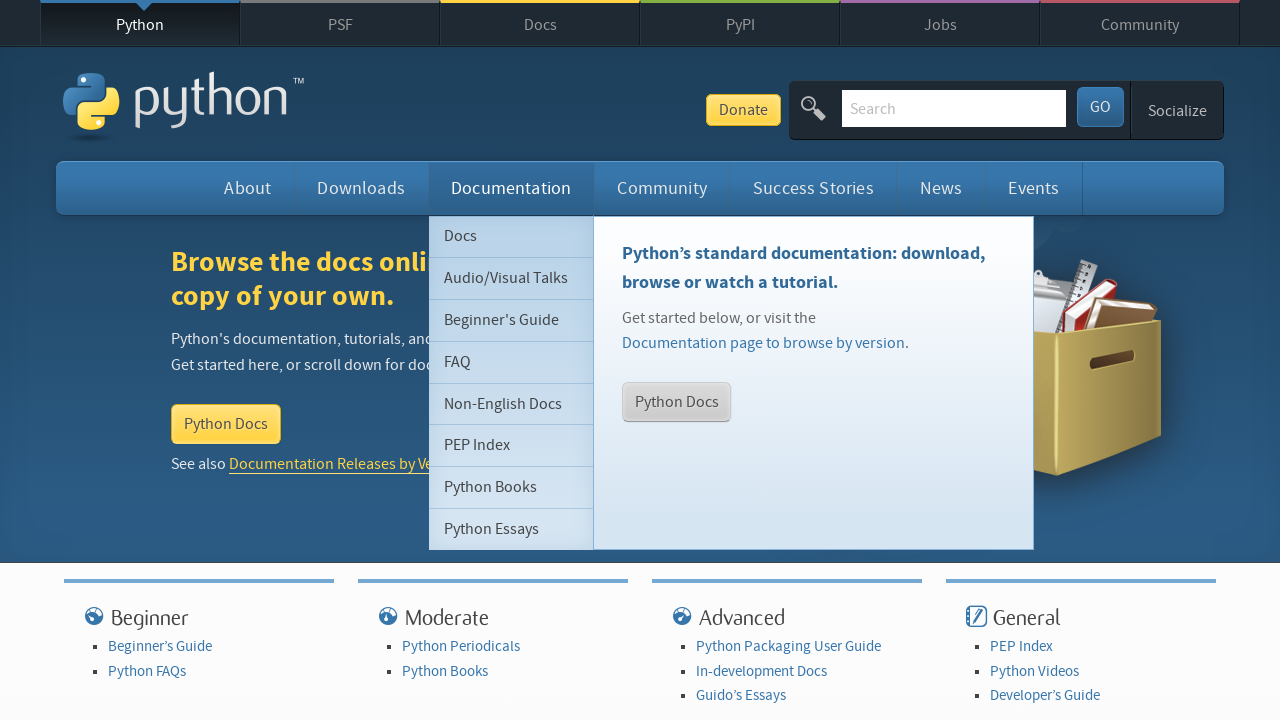

Scrolled to bottom of page
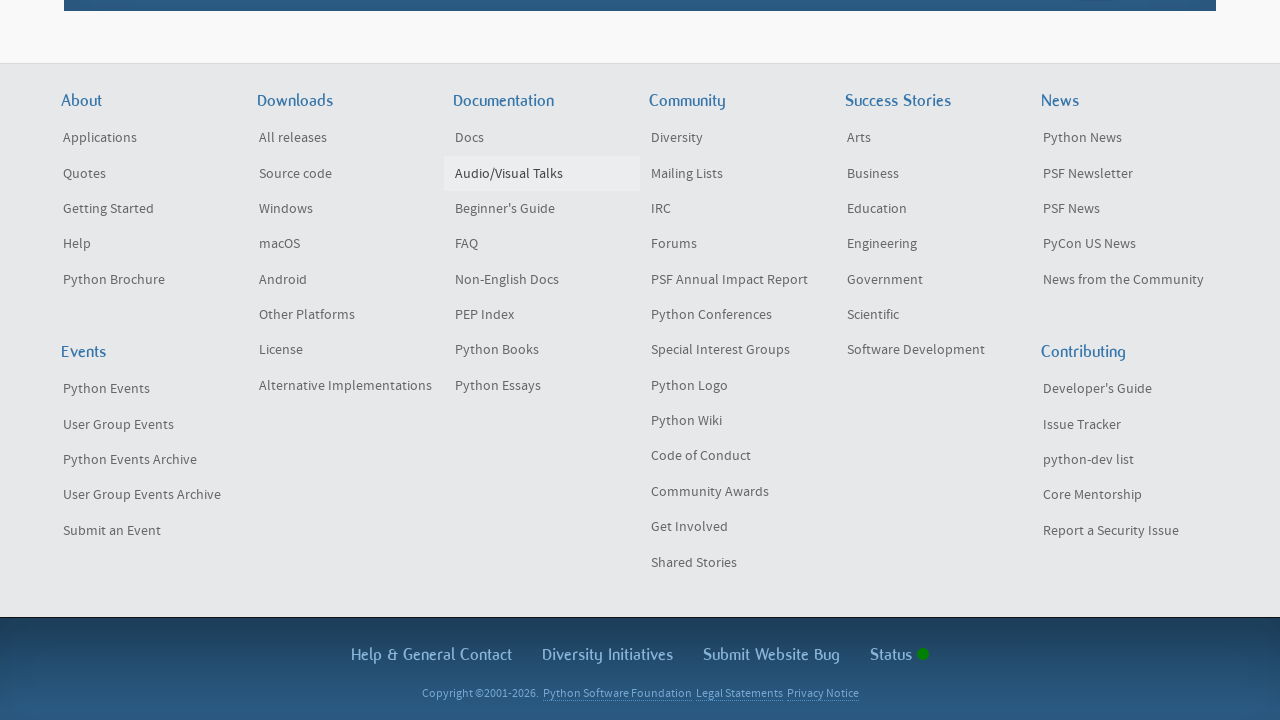

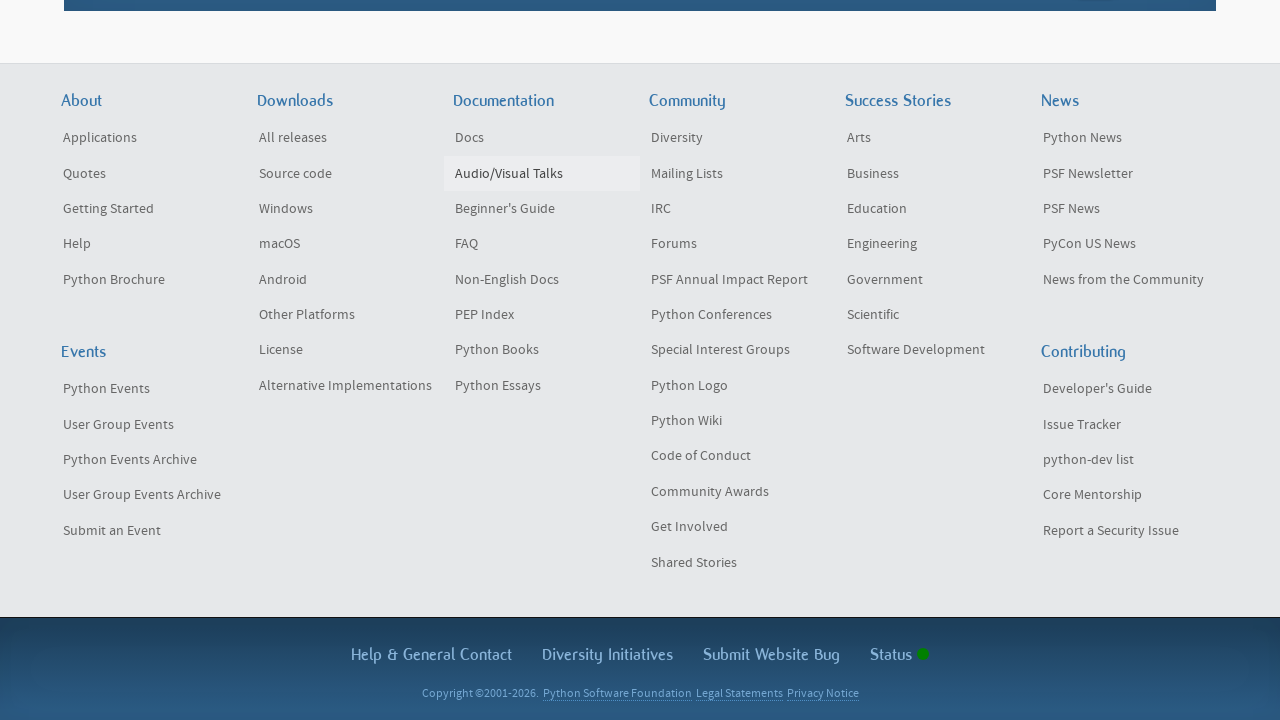